Tests iframe handling by navigating to jQuery UI demos, performing drag-and-drop operations inside an iframe on the Droppable demo, then switching to the Resizable demo and resizing an element within its iframe.

Starting URL: https://jqueryui.com/

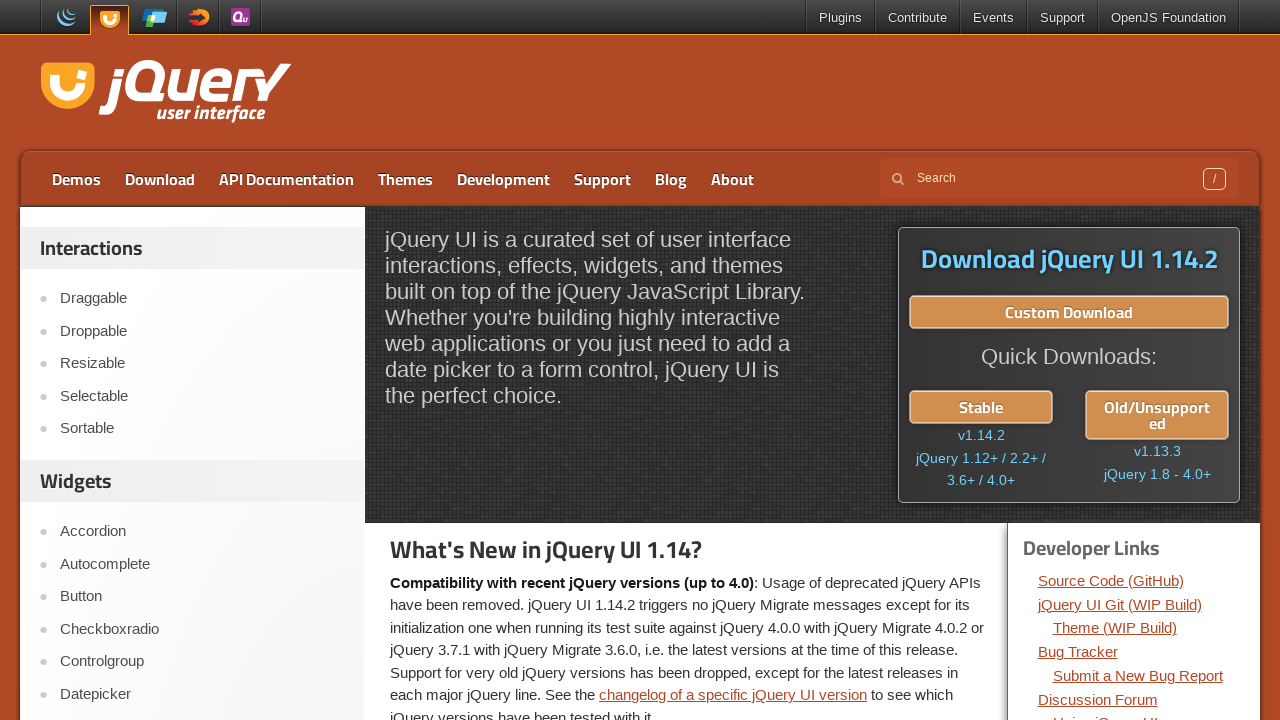

Clicked on Droppable link at (202, 331) on a:text('Droppable')
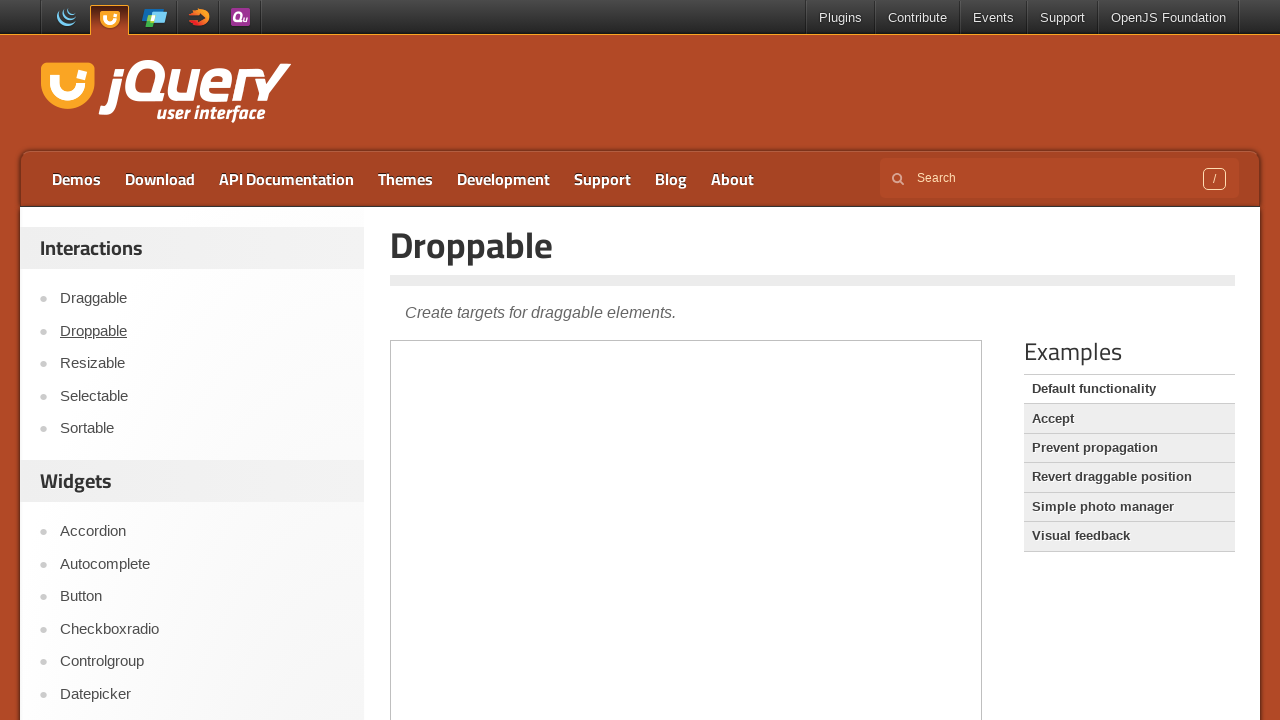

Droppable demo iframe loaded
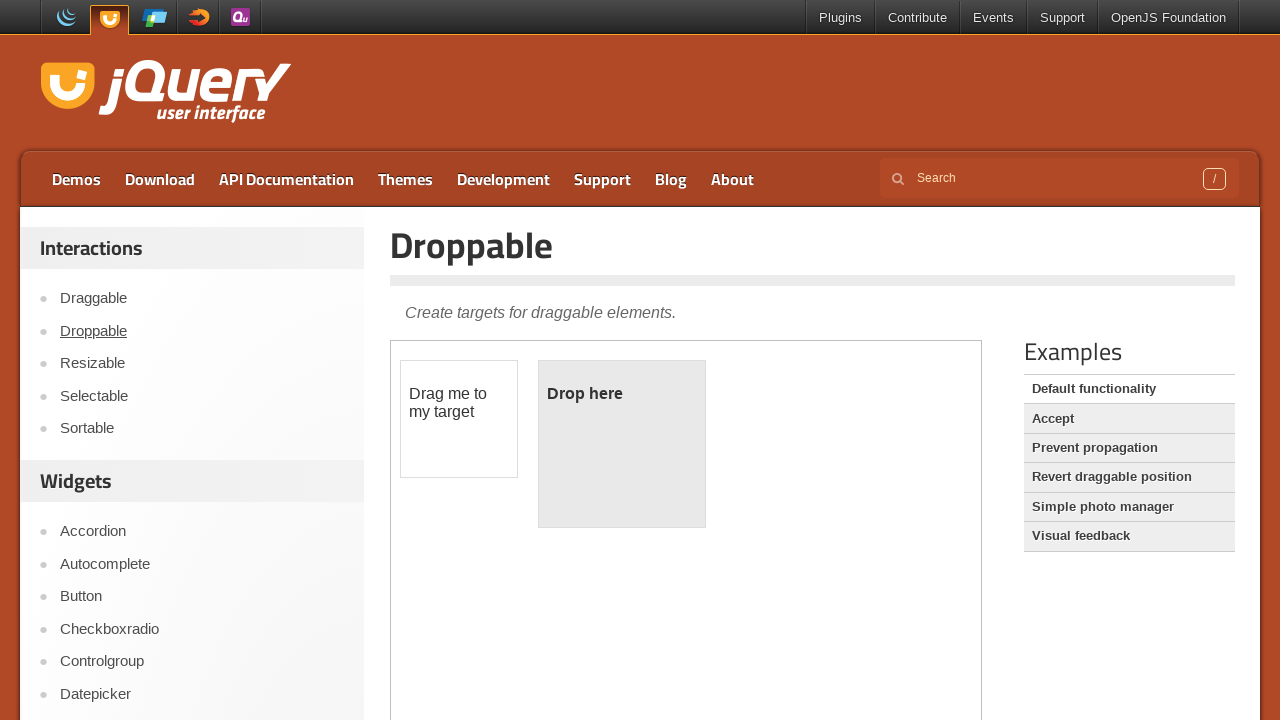

Switched to Droppable demo iframe
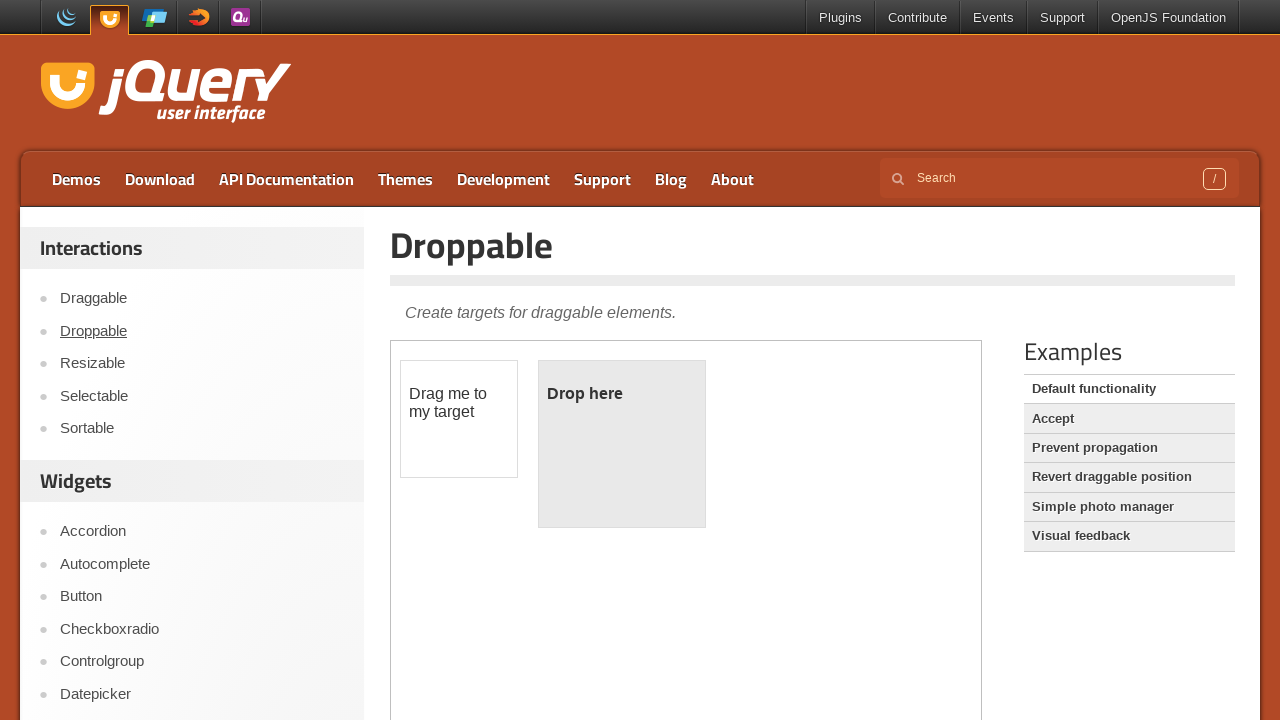

Located draggable element in iframe
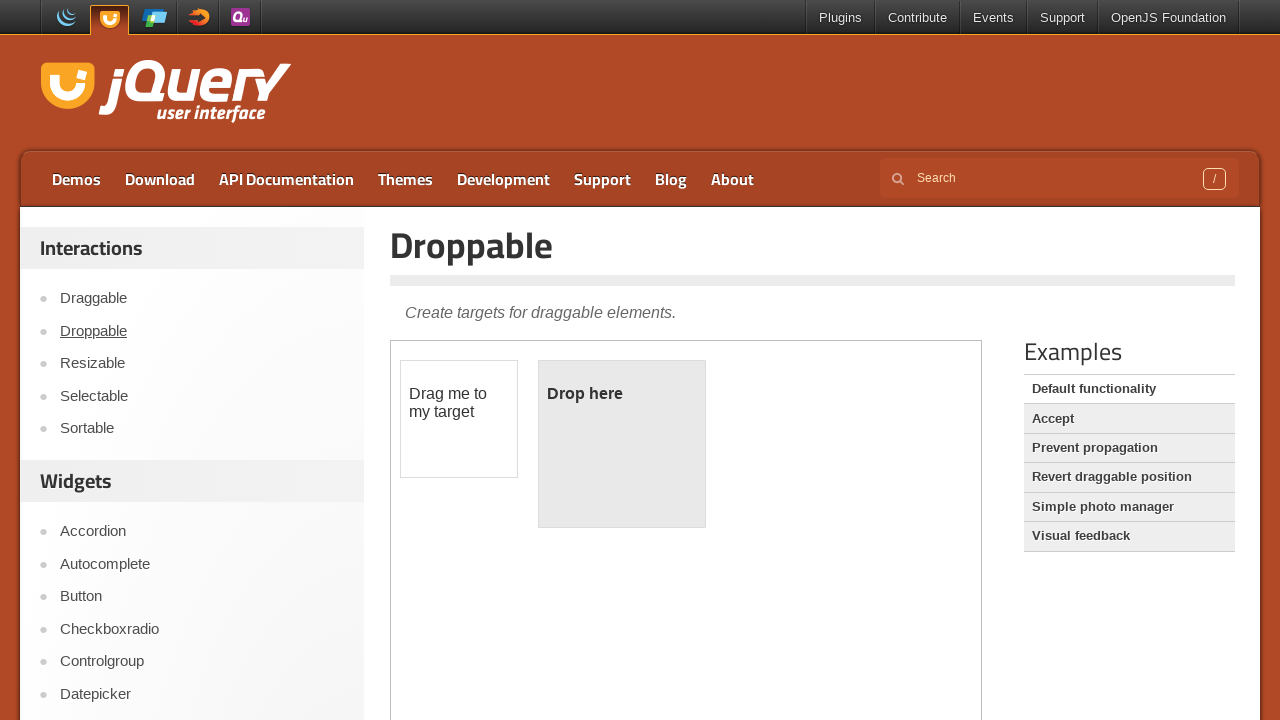

Located droppable target element in iframe
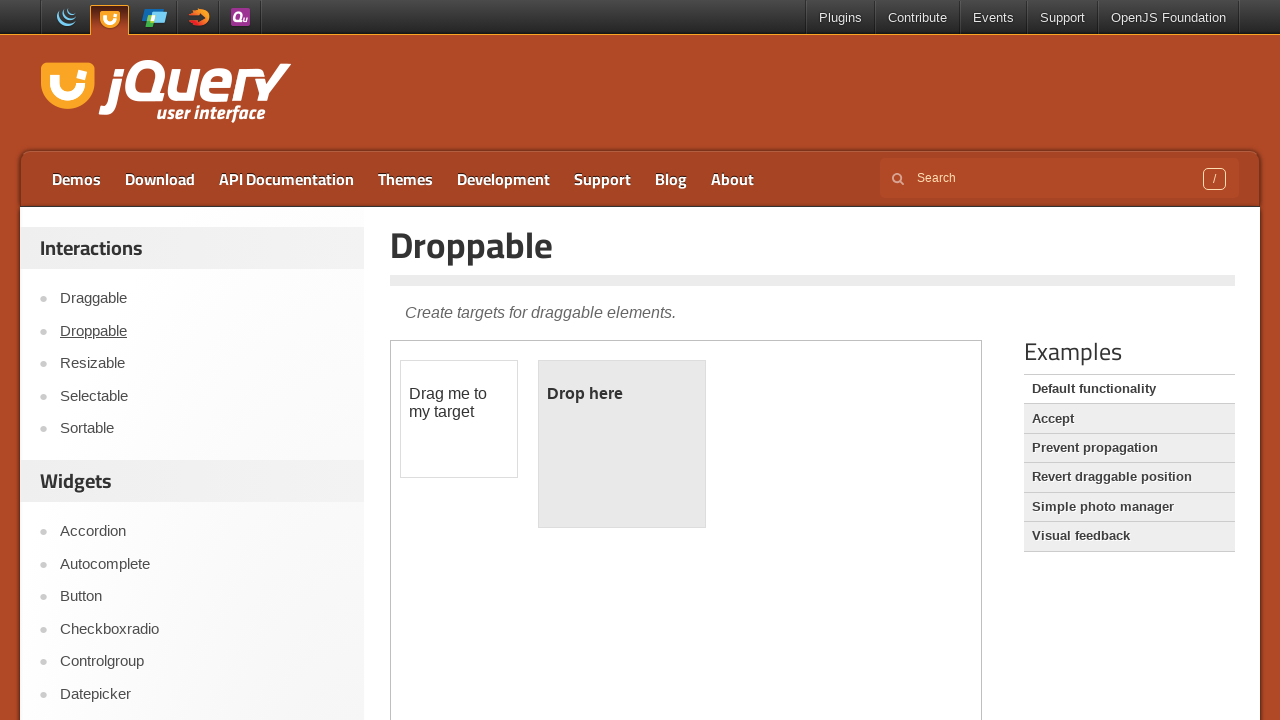

Performed drag and drop operation from draggable to droppable at (622, 444)
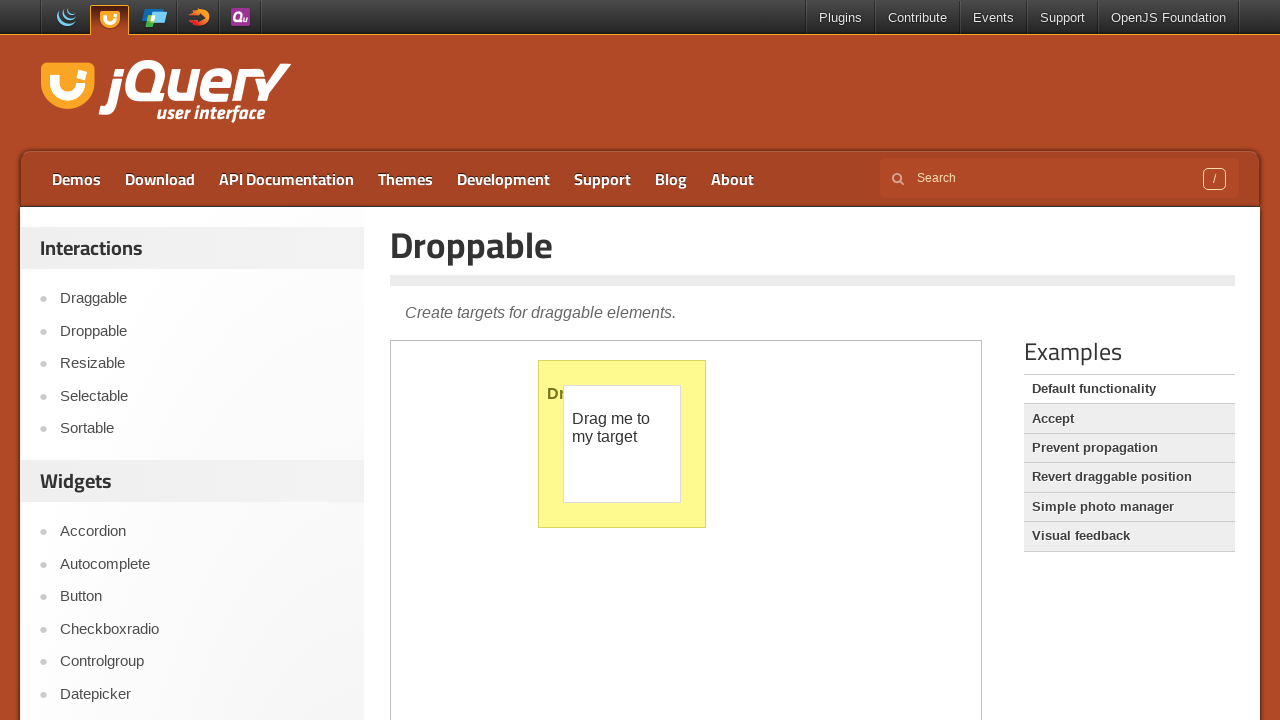

Clicked on Resizable link at (202, 364) on a:text('Resizable')
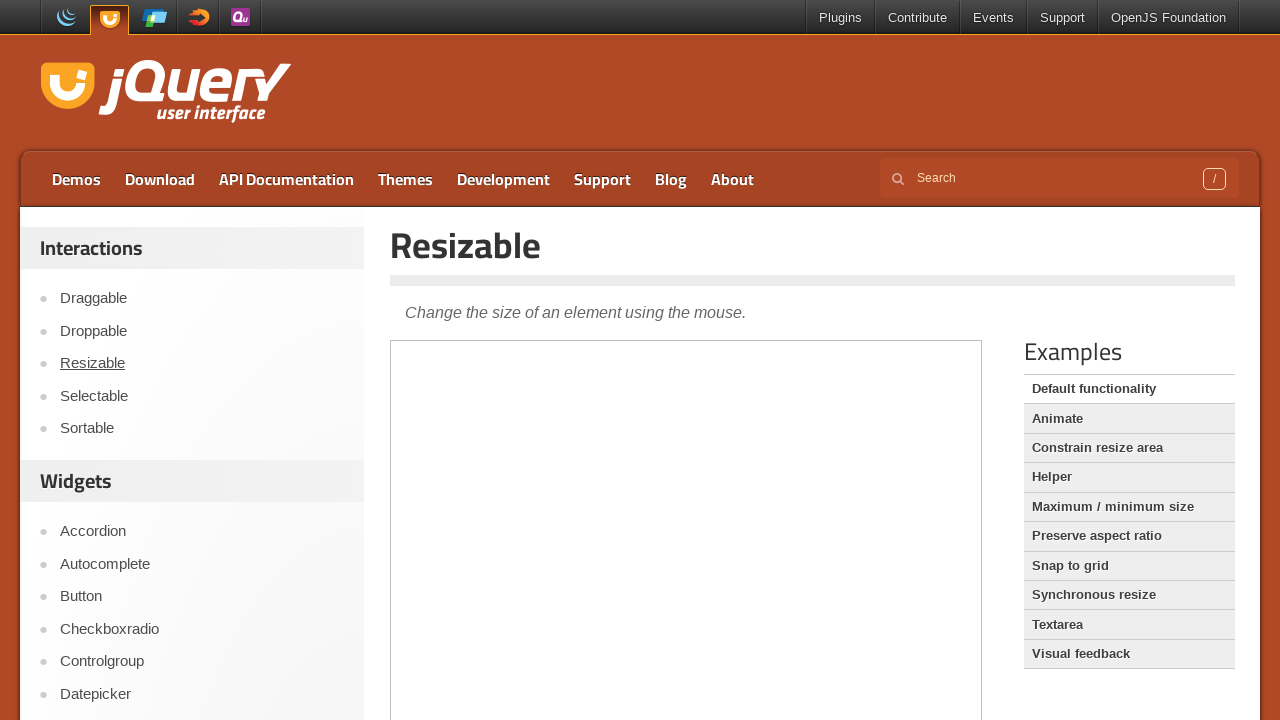

Resizable demo iframe loaded
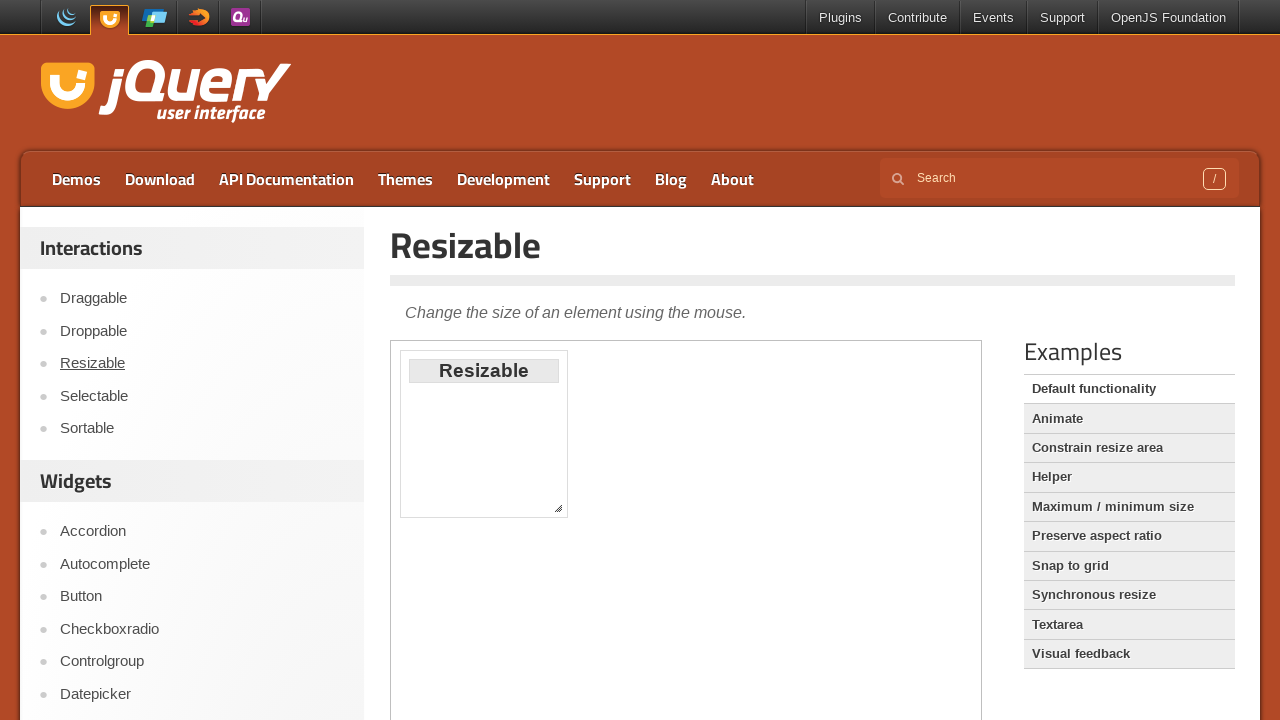

Switched to Resizable demo iframe
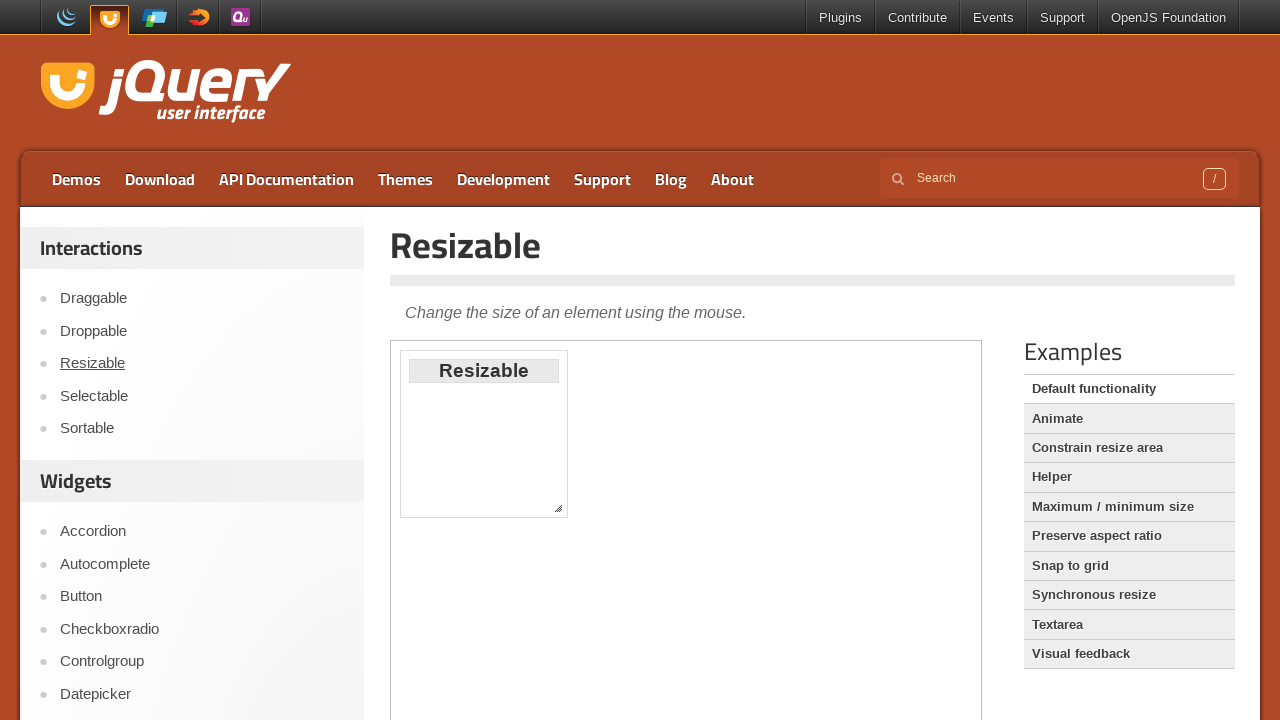

Located resize handle element in iframe
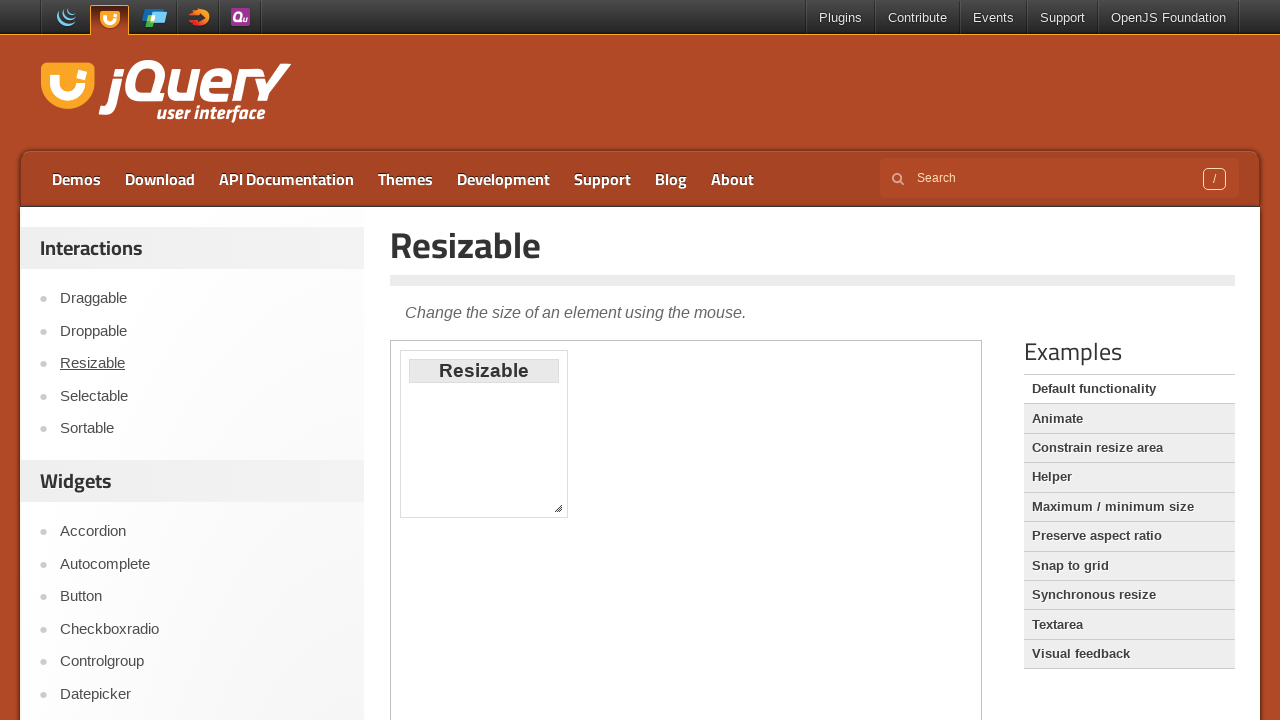

Retrieved bounding box of resize handle
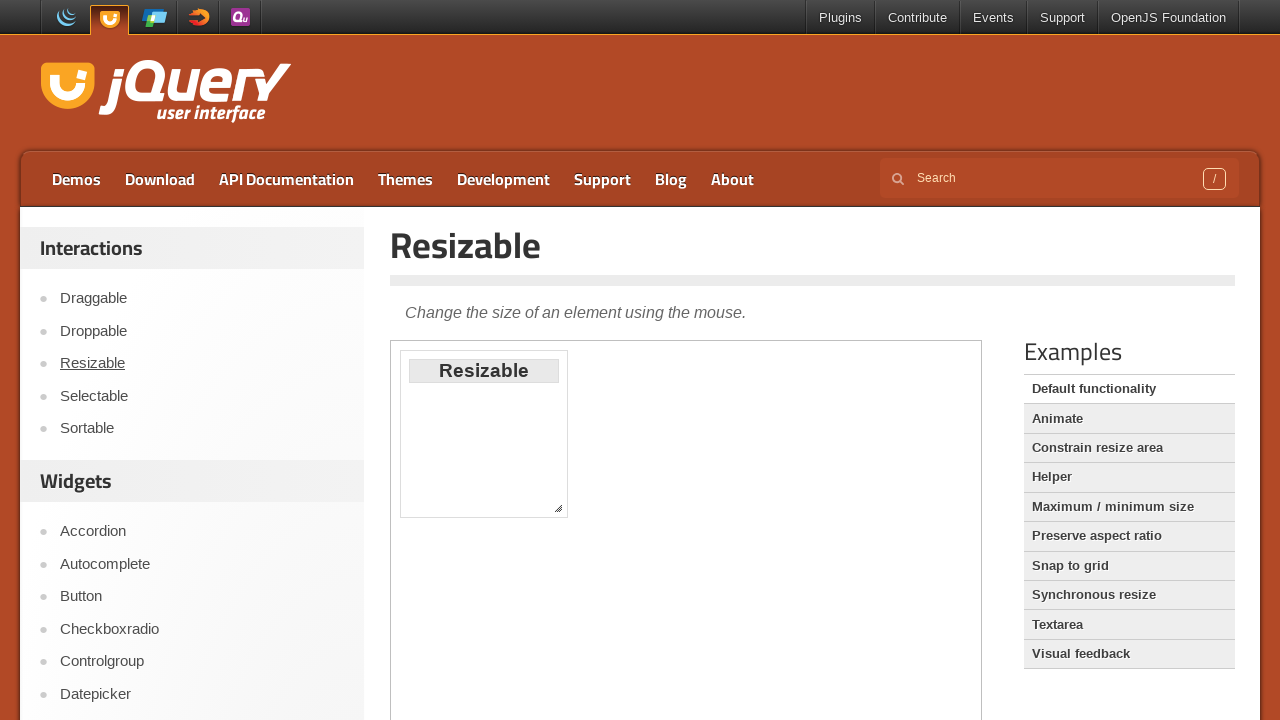

Moved mouse to center of resize handle at (558, 508)
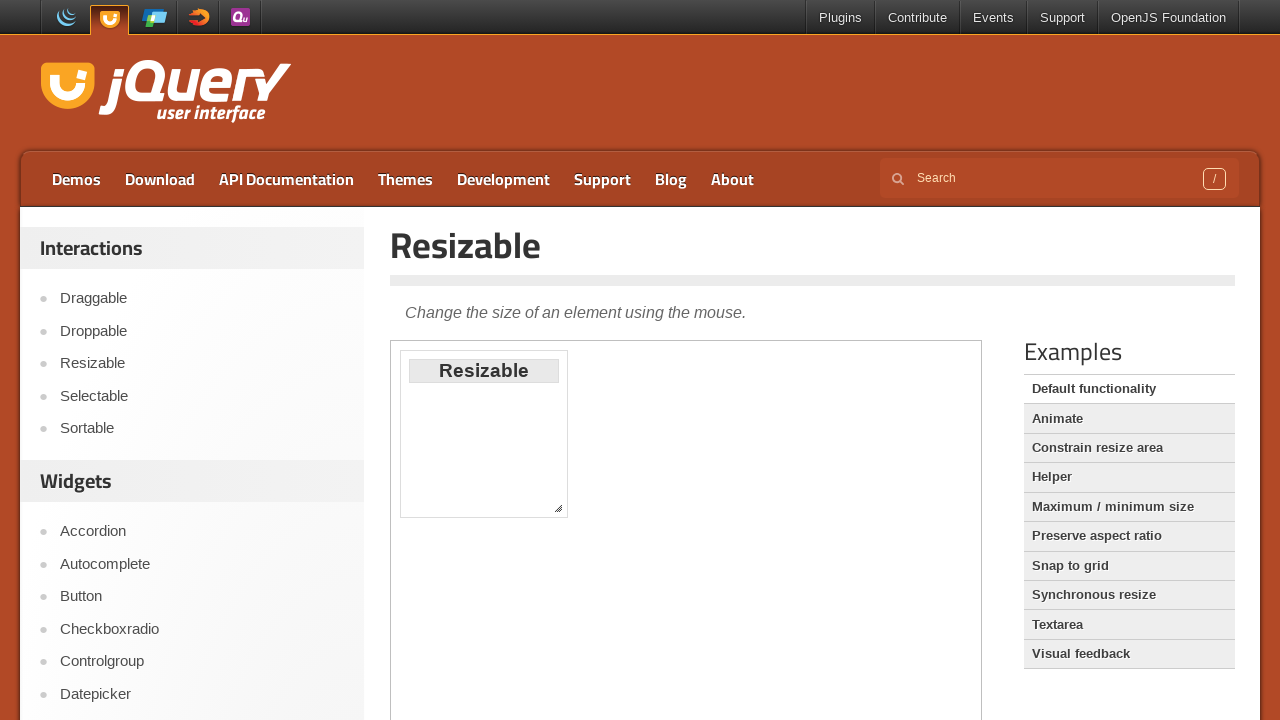

Pressed mouse button down on resize handle at (558, 508)
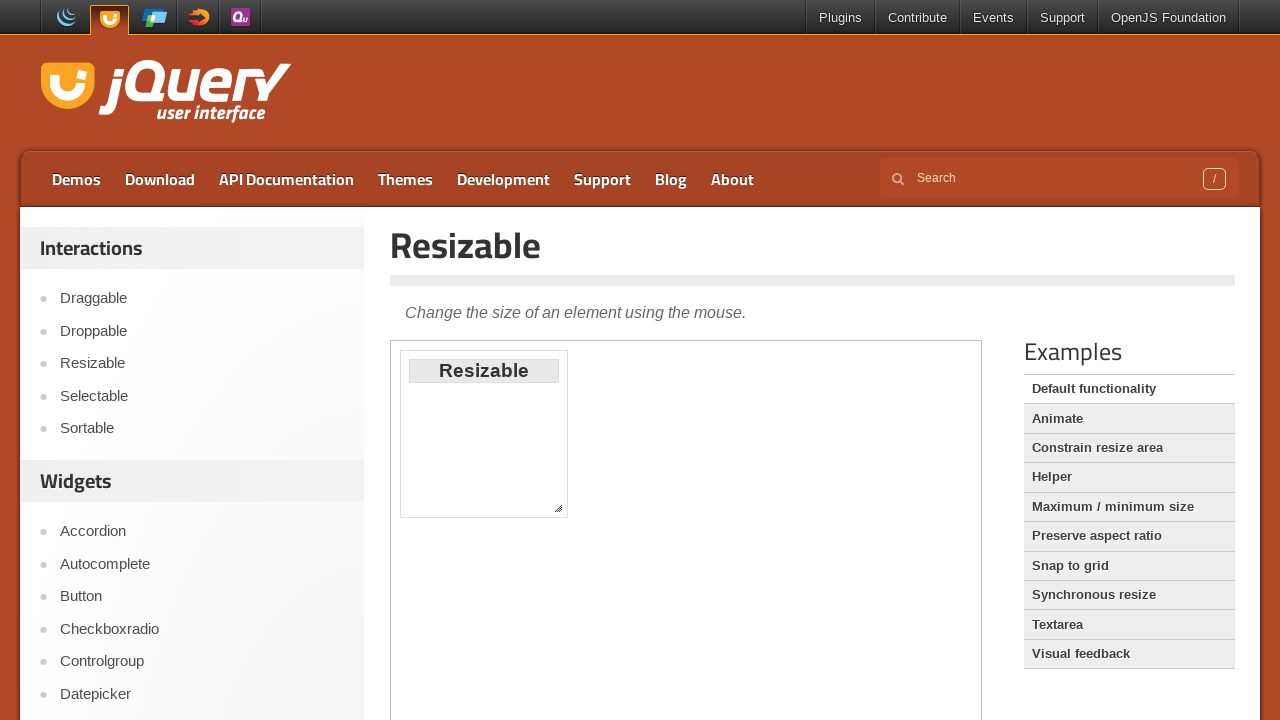

Dragged resize handle by 100 pixels in both directions at (658, 608)
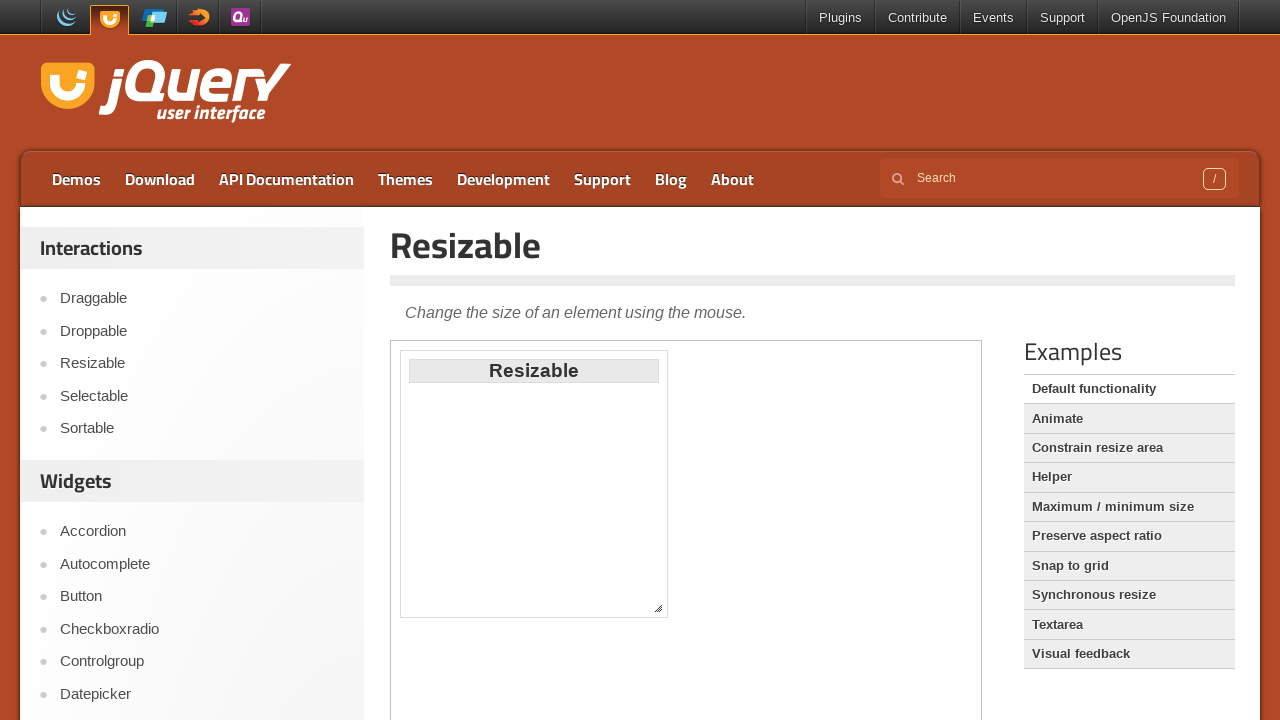

Released mouse button to complete resize operation at (658, 608)
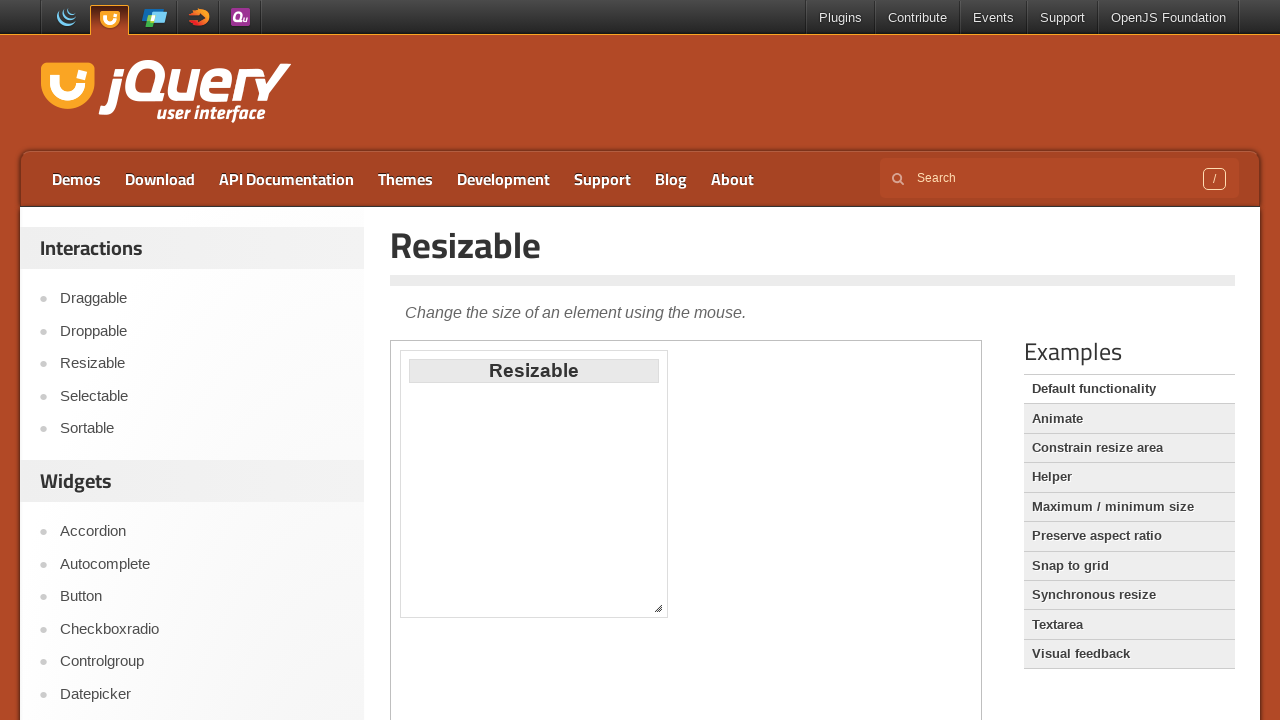

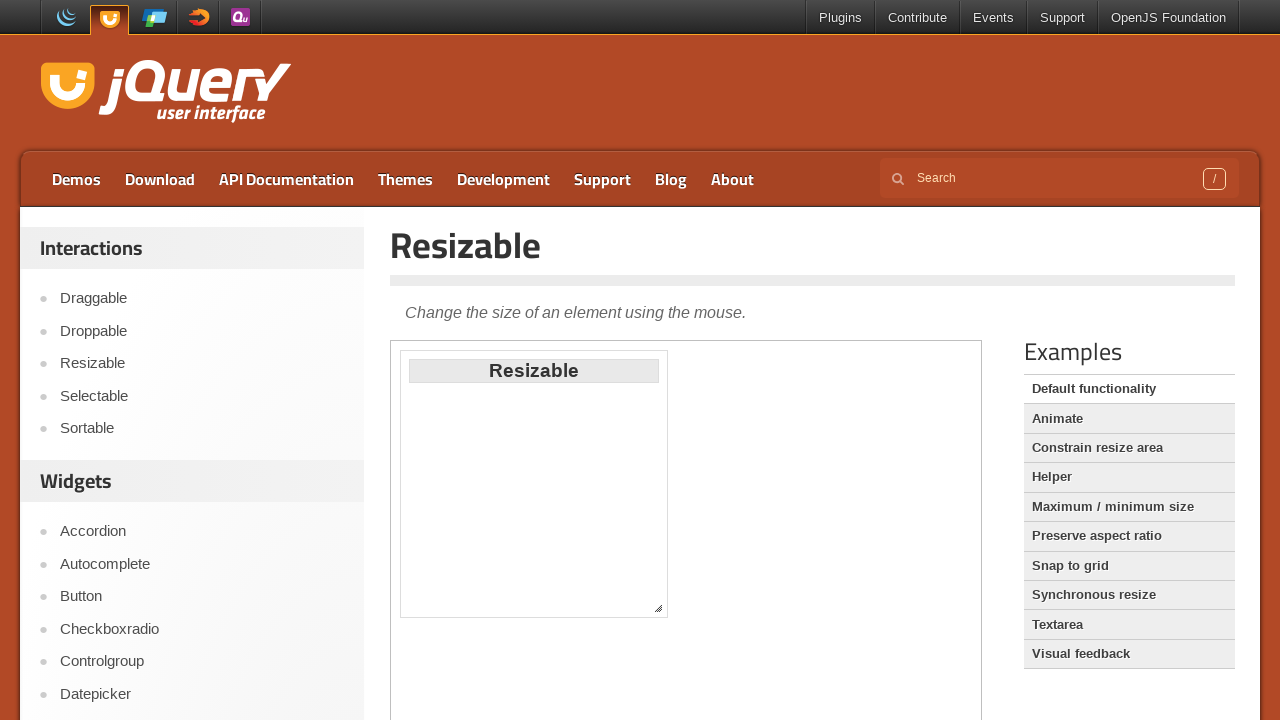